Tests the Python.org website search functionality by entering "pycon" as a search query and submitting the form to verify search results are returned.

Starting URL: http://www.python.org

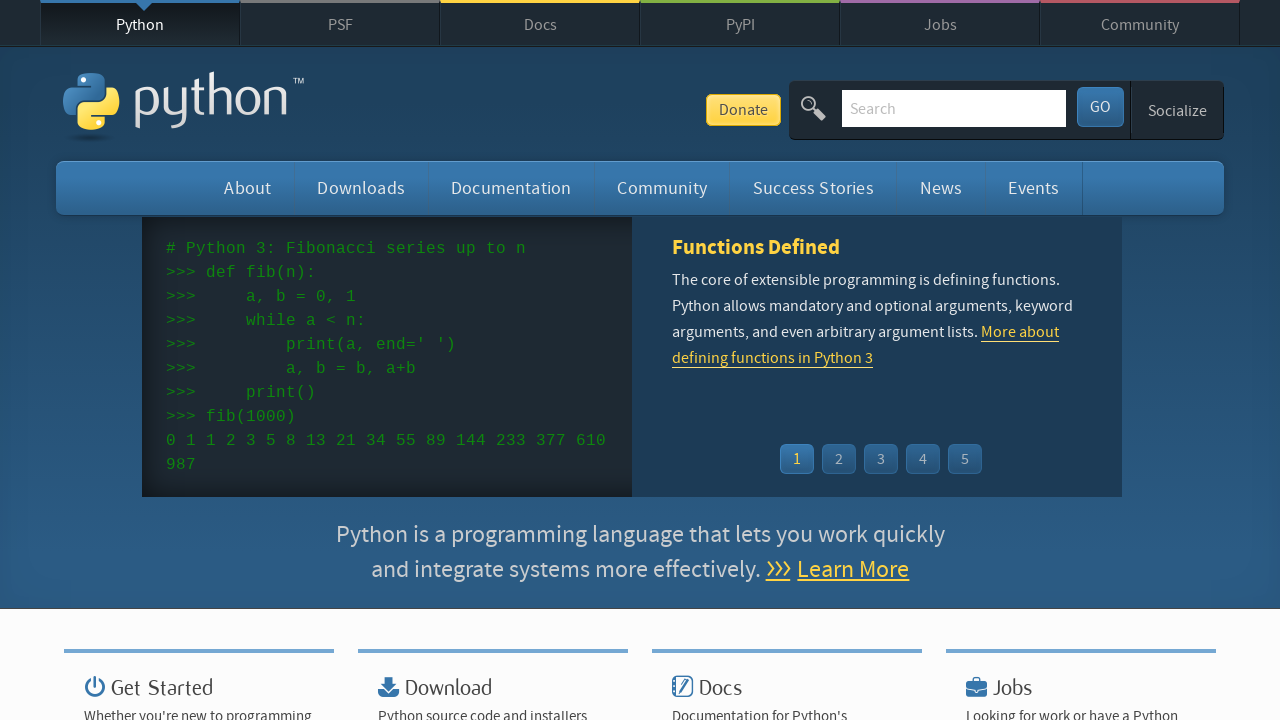

Verified page title contains 'Python'
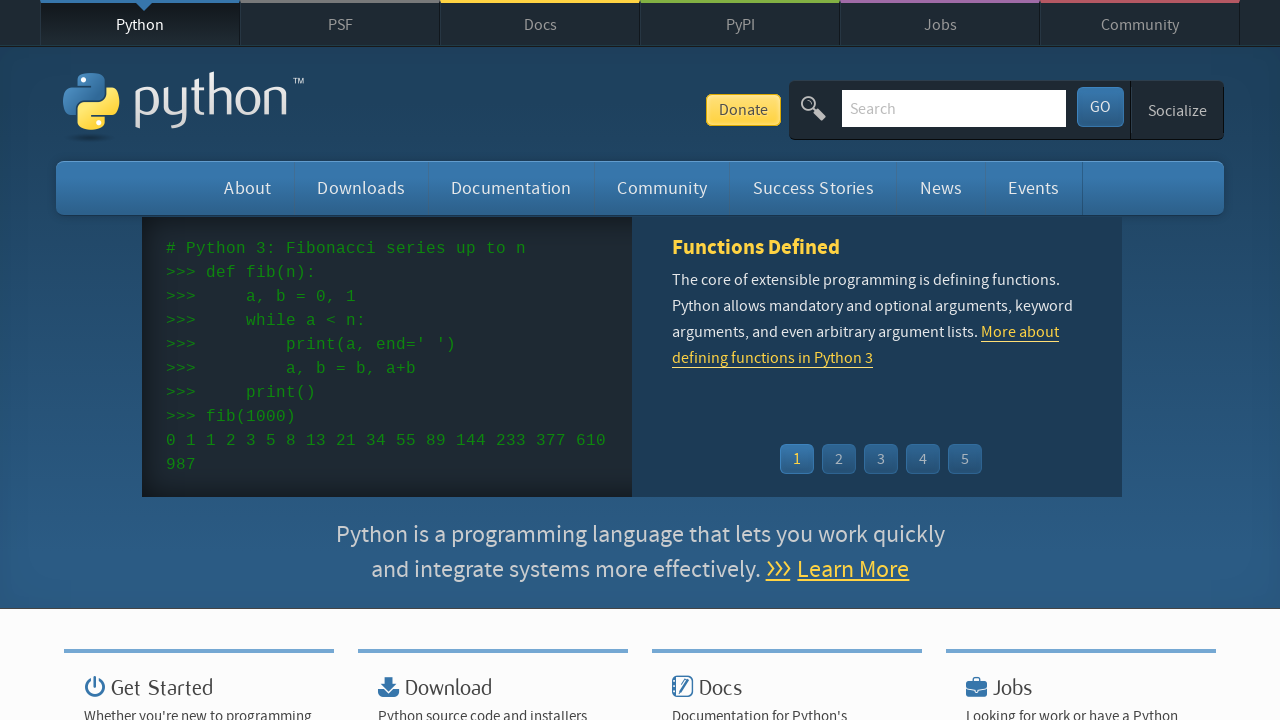

Filled search box with 'pycon' on input[name='q']
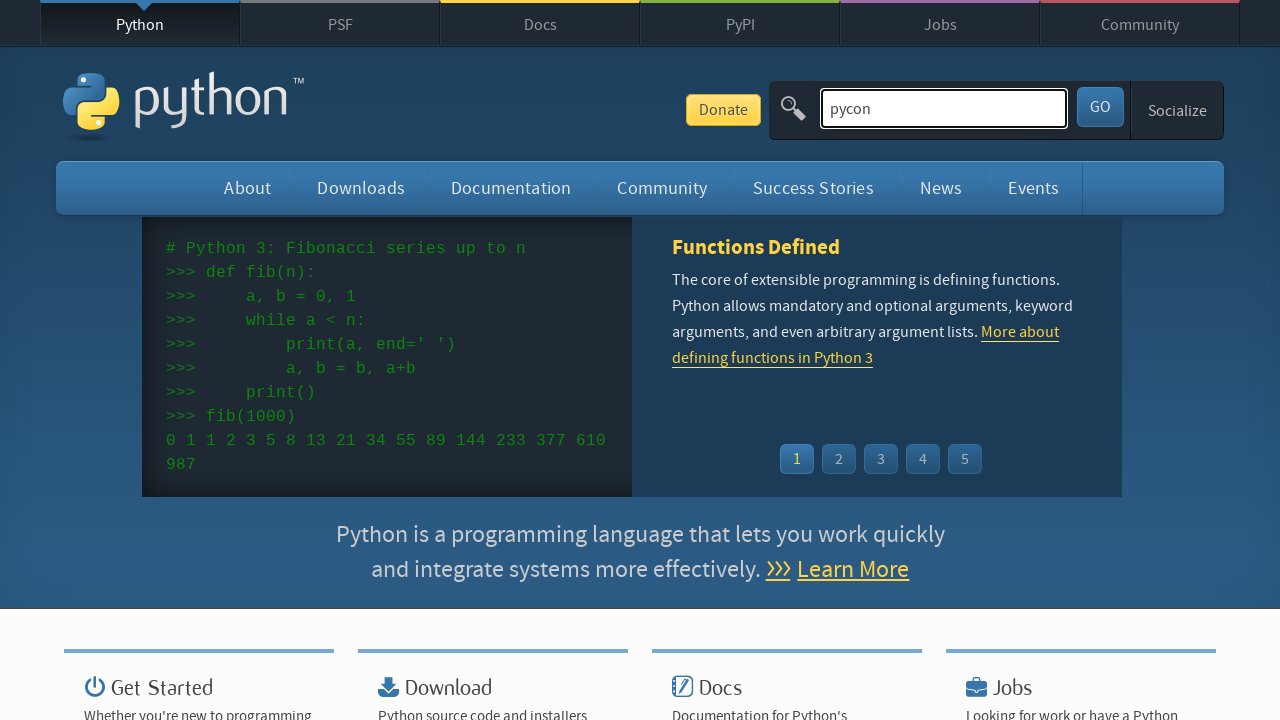

Pressed Enter to submit search query on input[name='q']
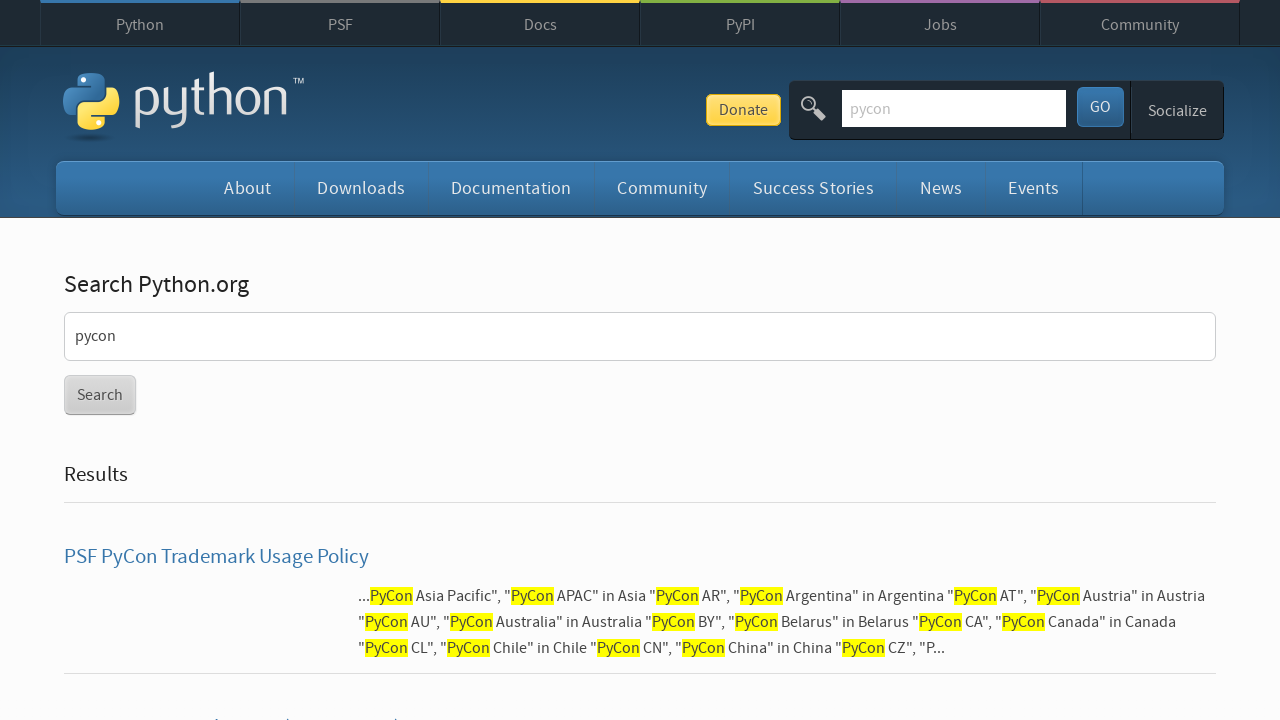

Waited for page to reach networkidle state
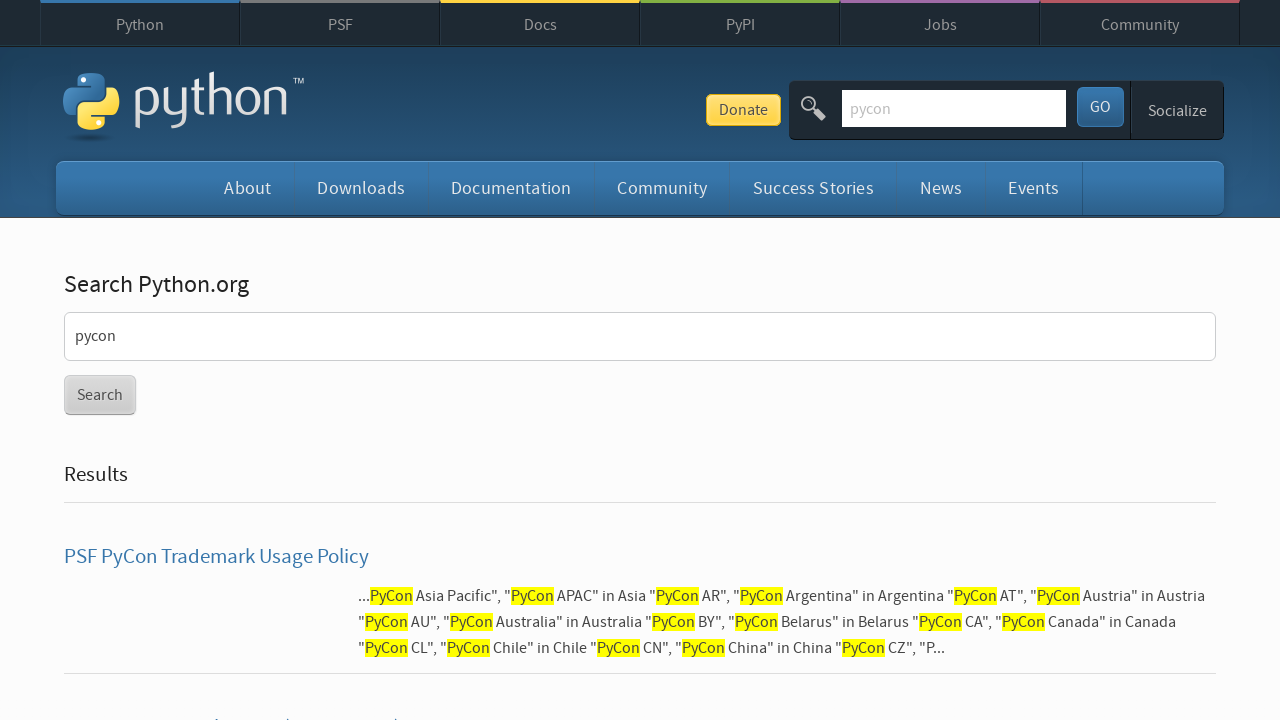

Verified search results were returned (no 'No results found' message)
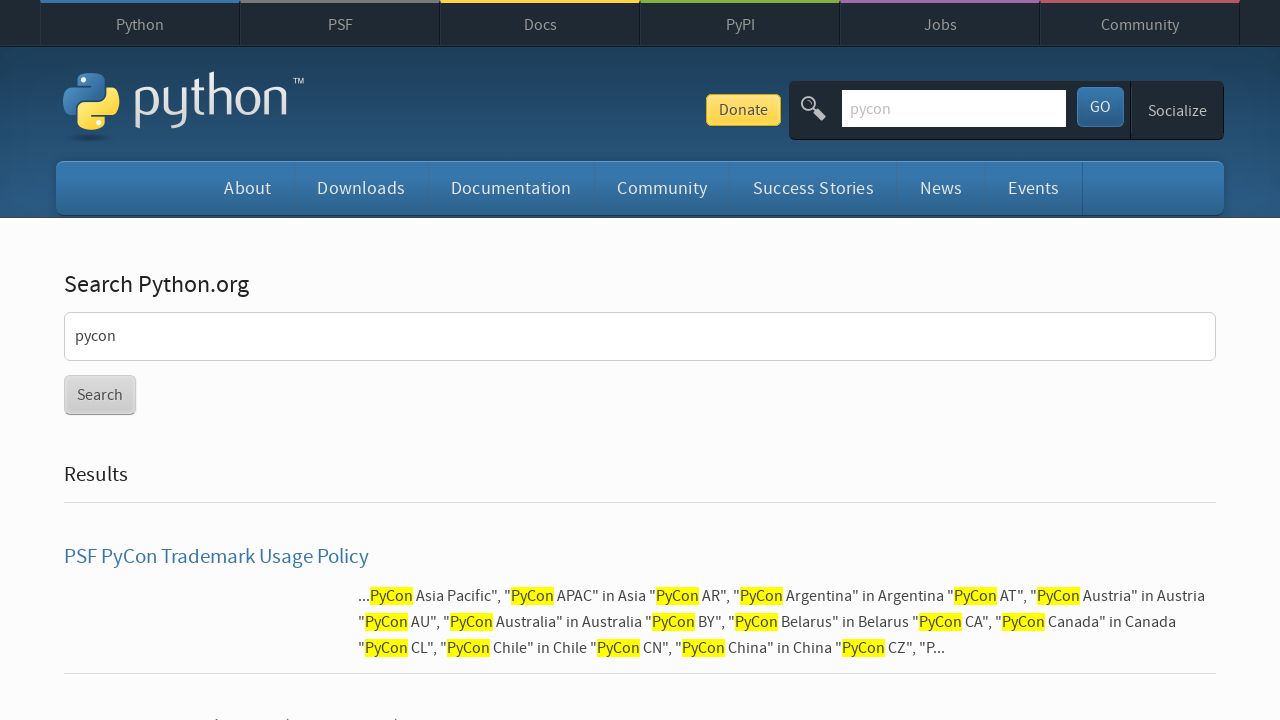

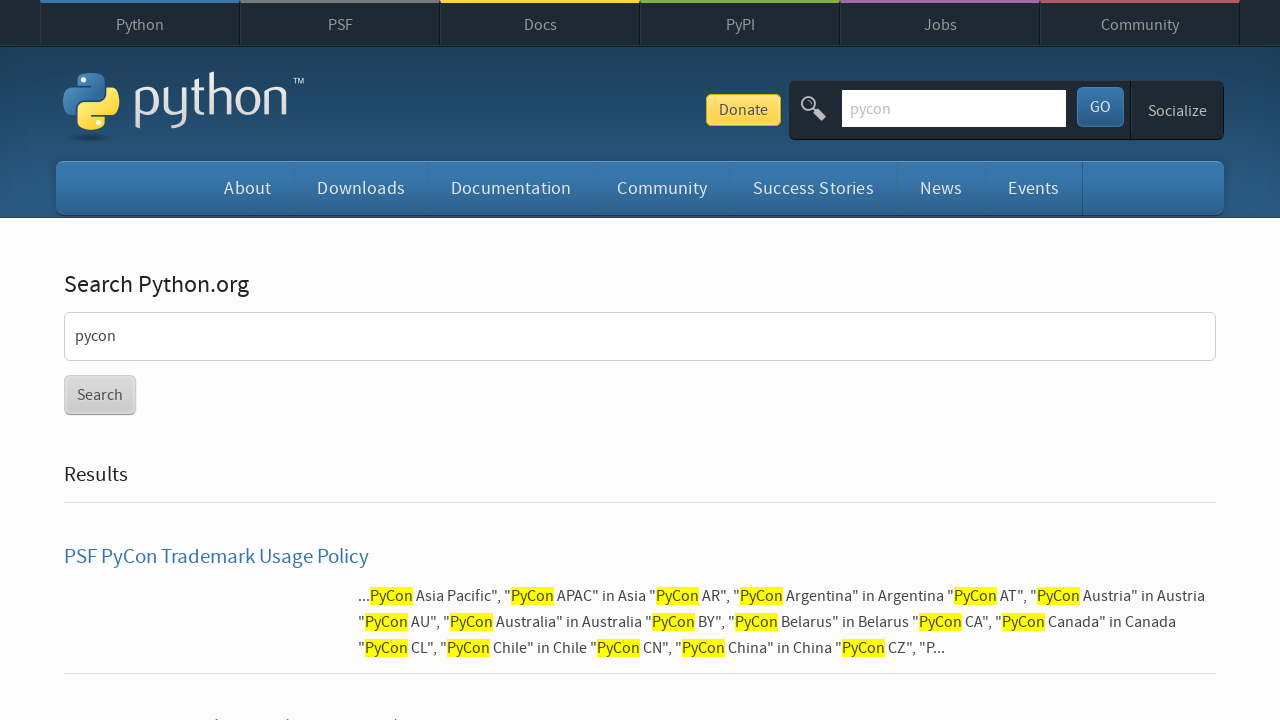